Tests that the clear completed button displays the correct text

Starting URL: https://demo.playwright.dev/todomvc

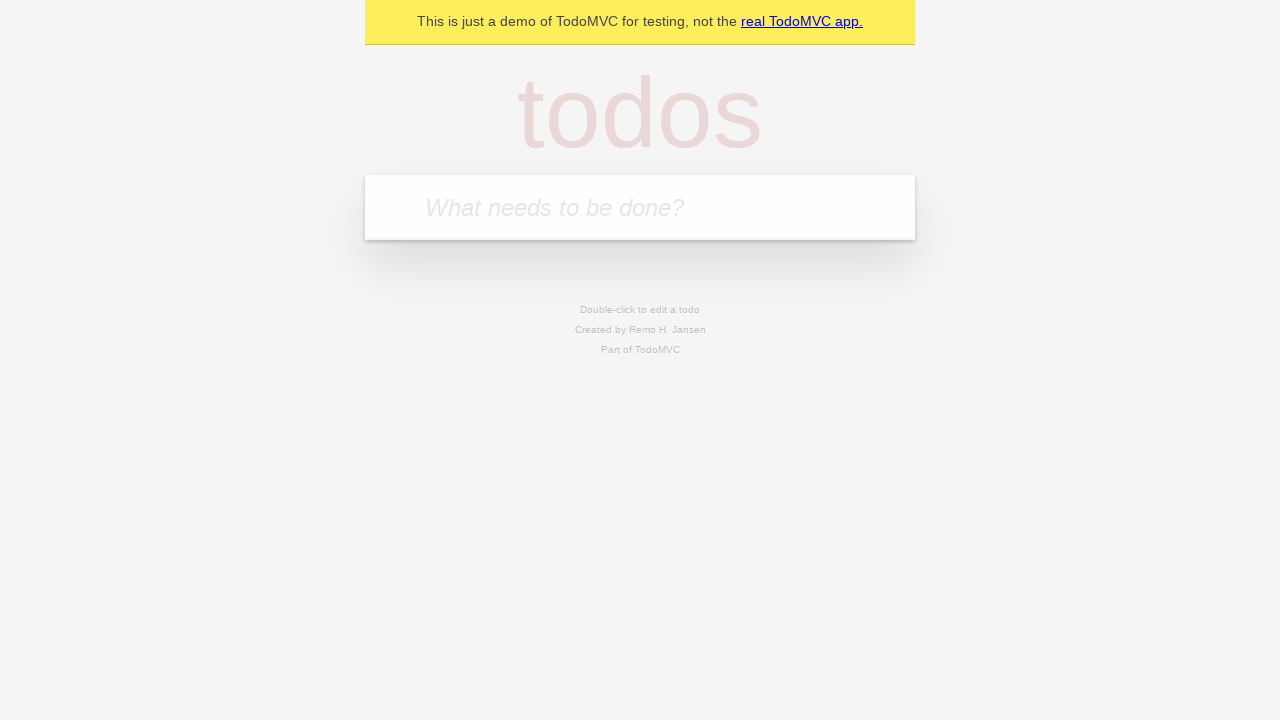

Filled new todo field with 'buy some cheese' on .new-todo
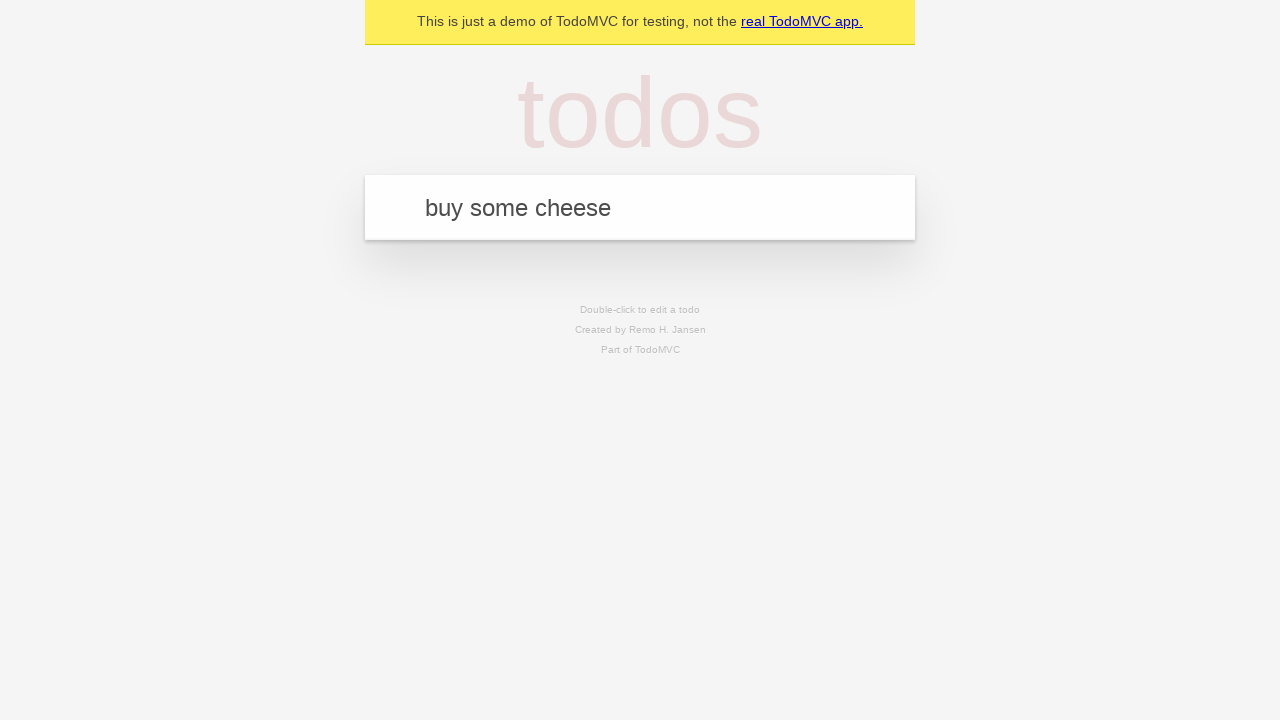

Pressed Enter to create first todo on .new-todo
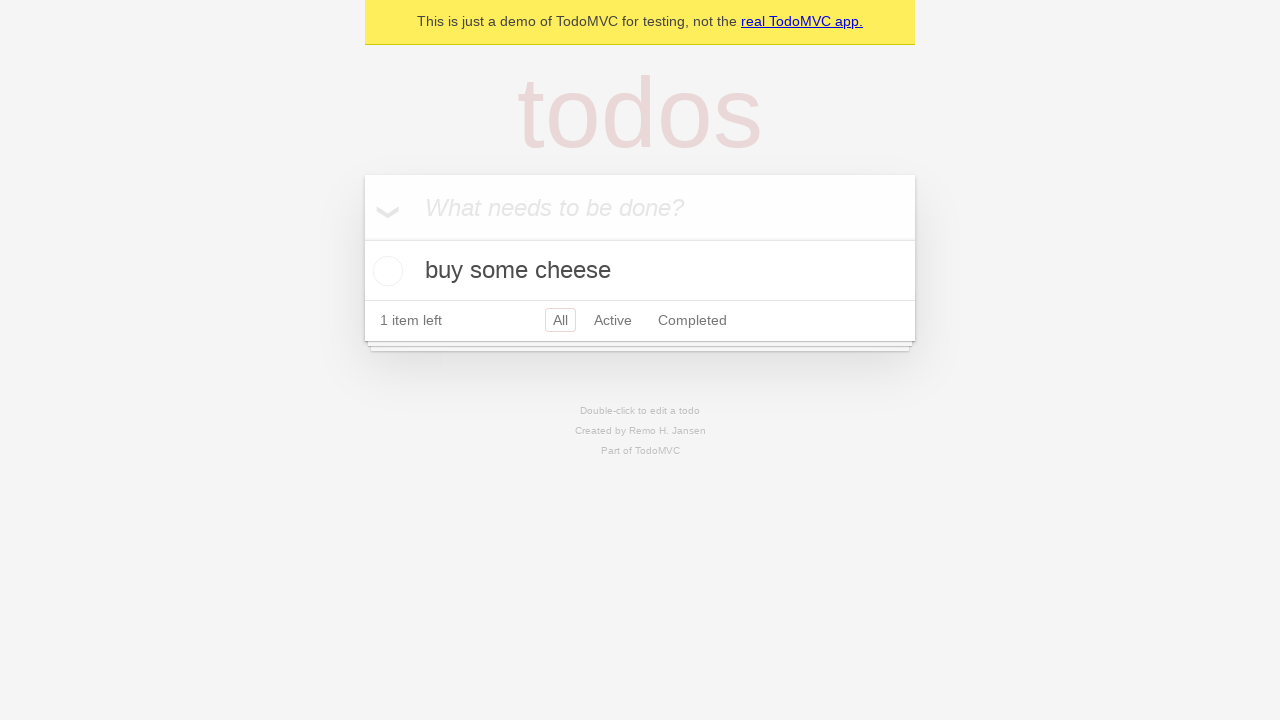

Filled new todo field with 'feed the cat' on .new-todo
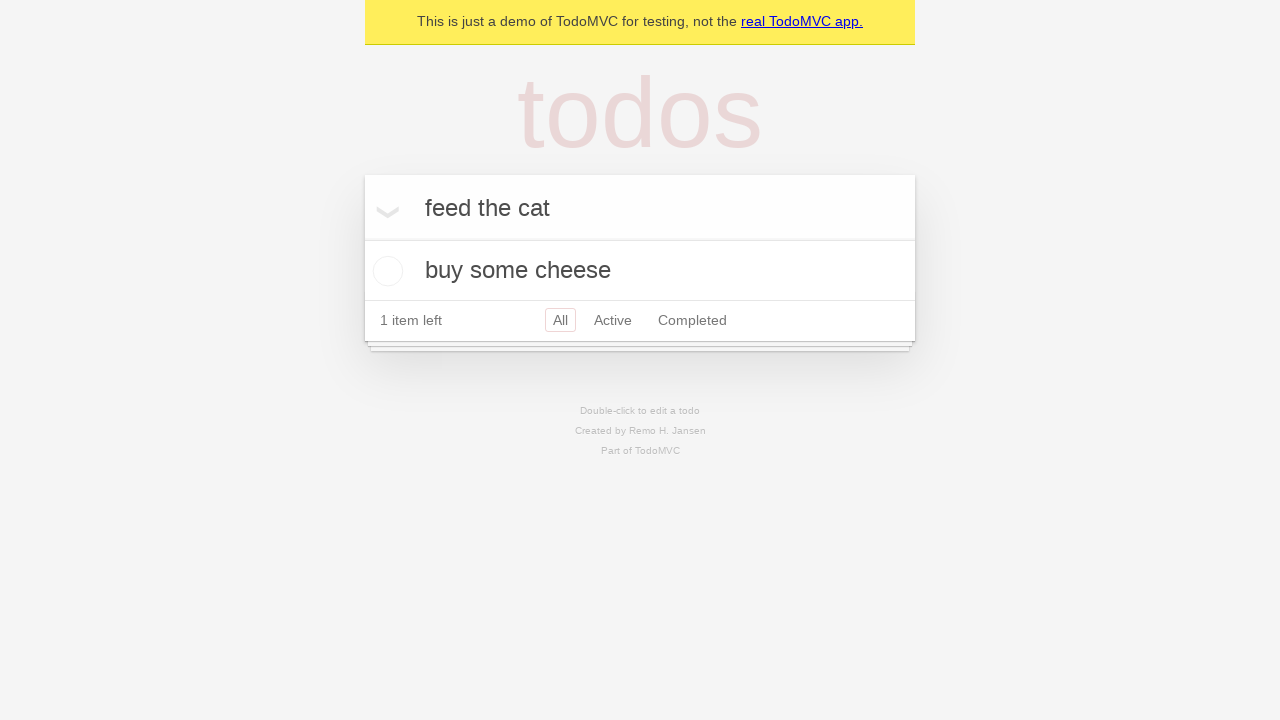

Pressed Enter to create second todo on .new-todo
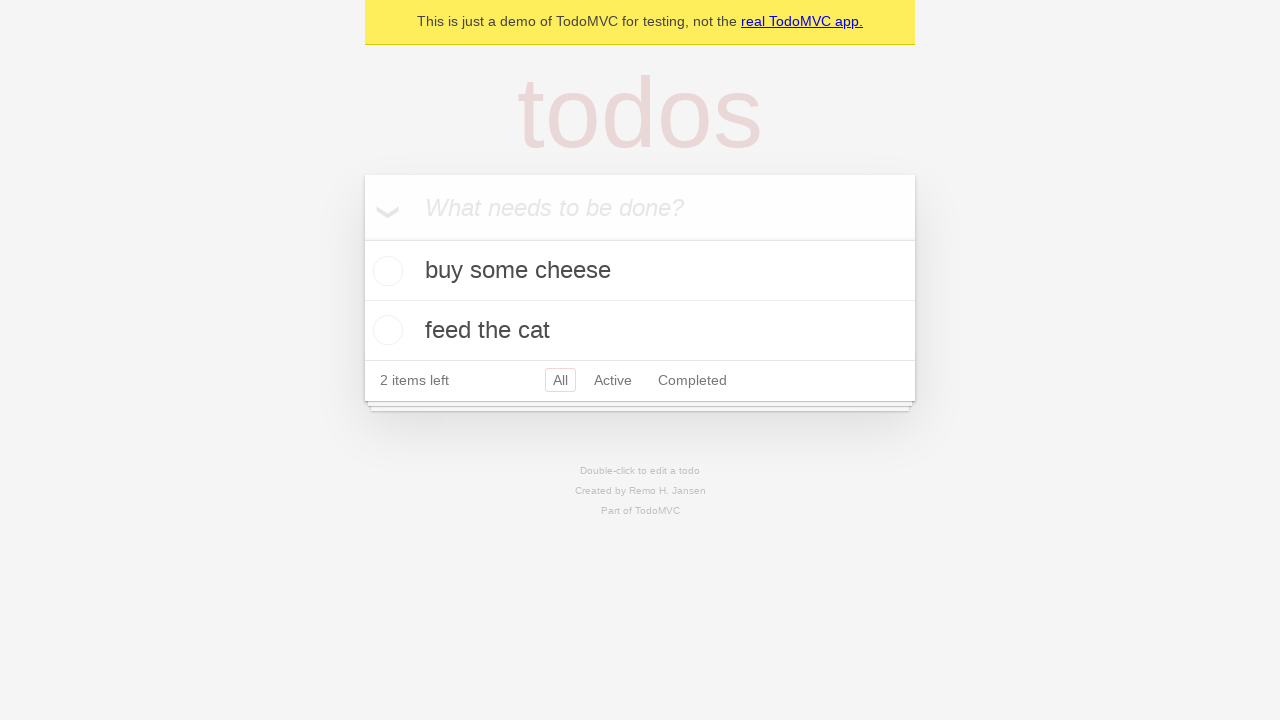

Filled new todo field with 'book a doctors appointment' on .new-todo
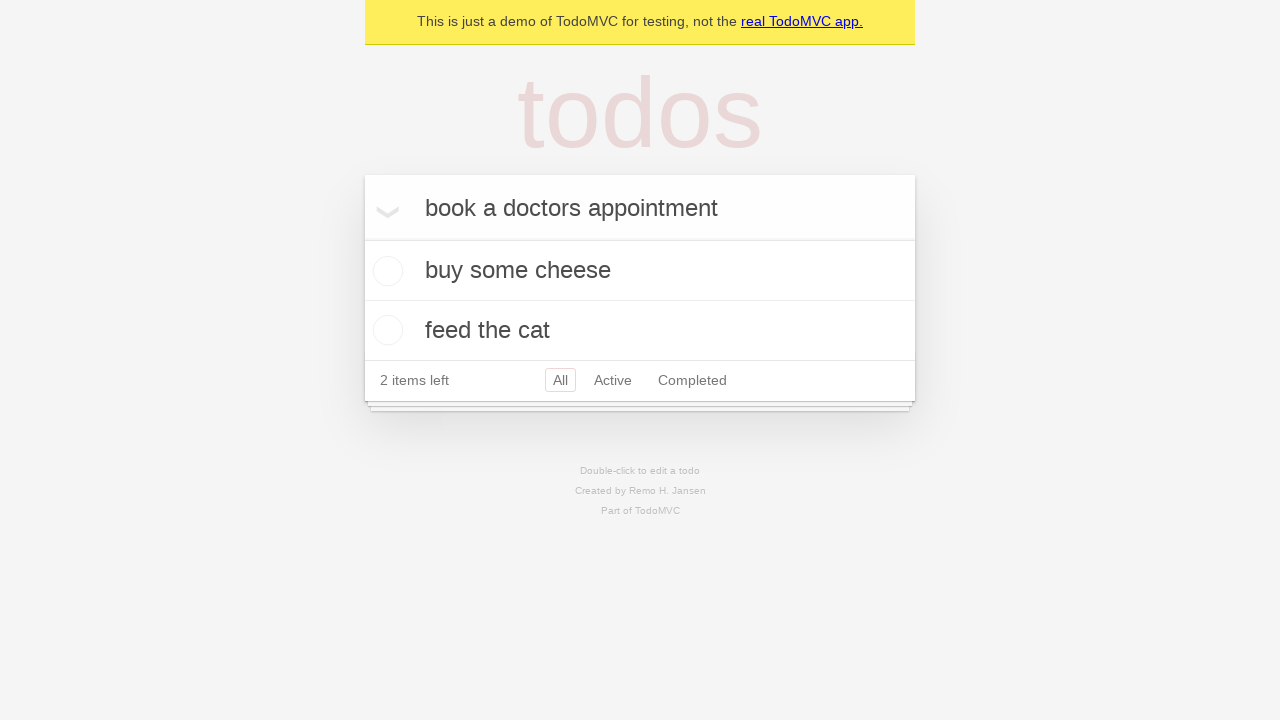

Pressed Enter to create third todo on .new-todo
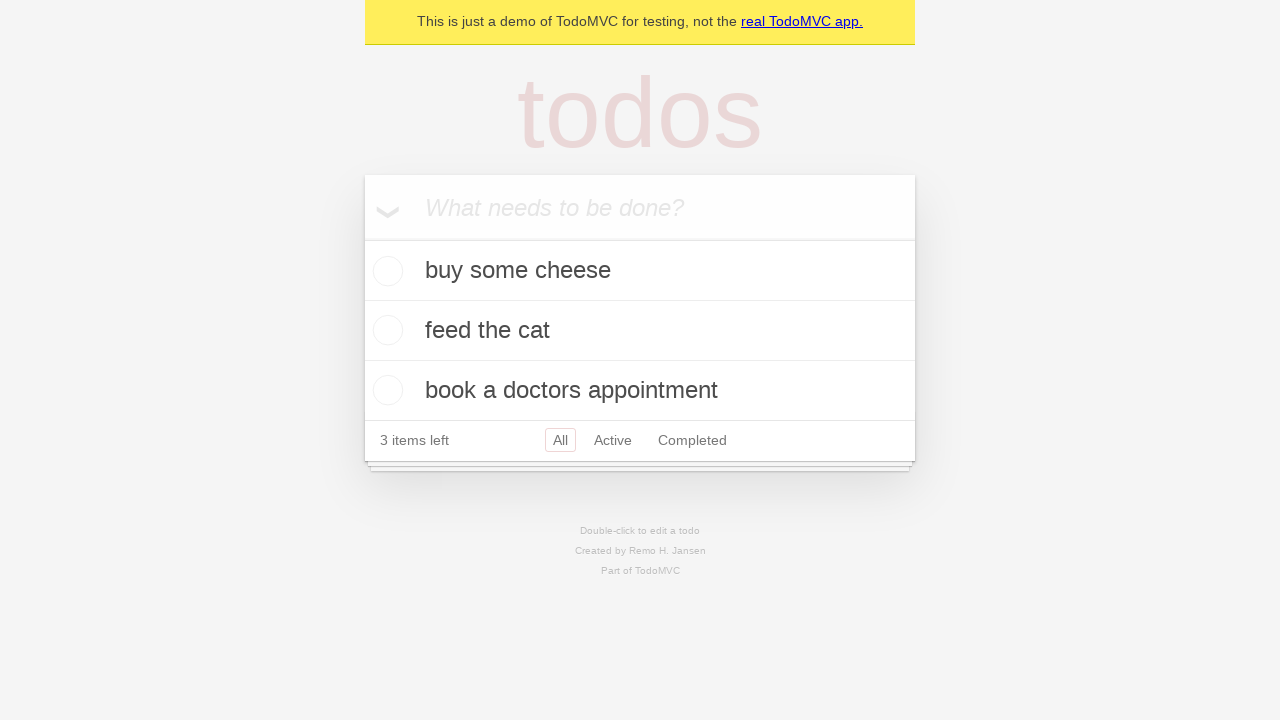

Checked the first todo item to mark it as completed at (385, 271) on .todo-list li .toggle >> nth=0
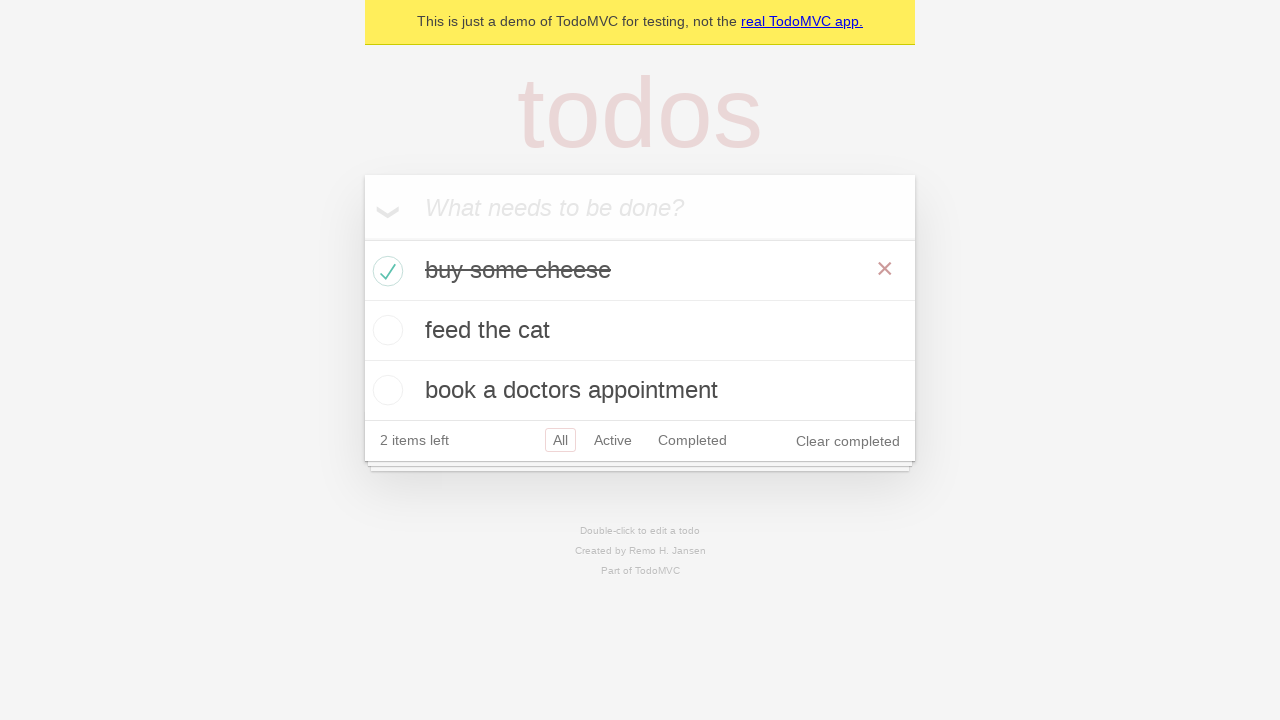

Clear completed button appeared after marking item as complete
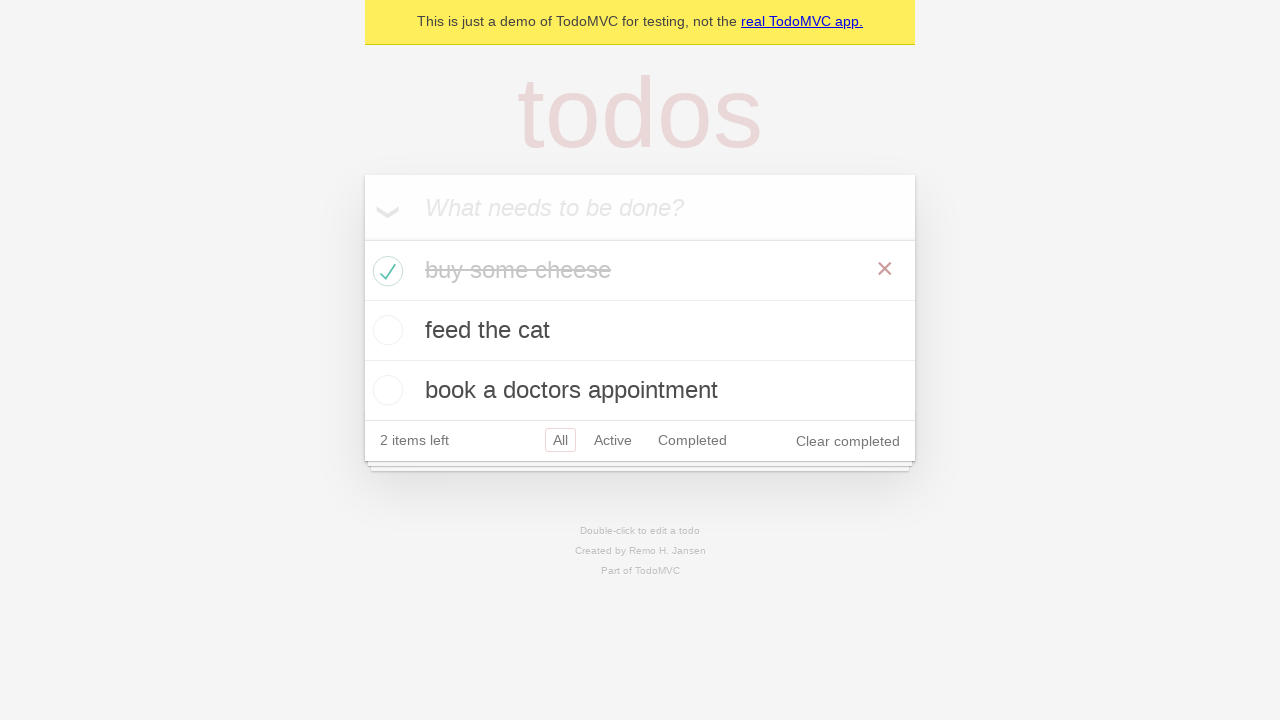

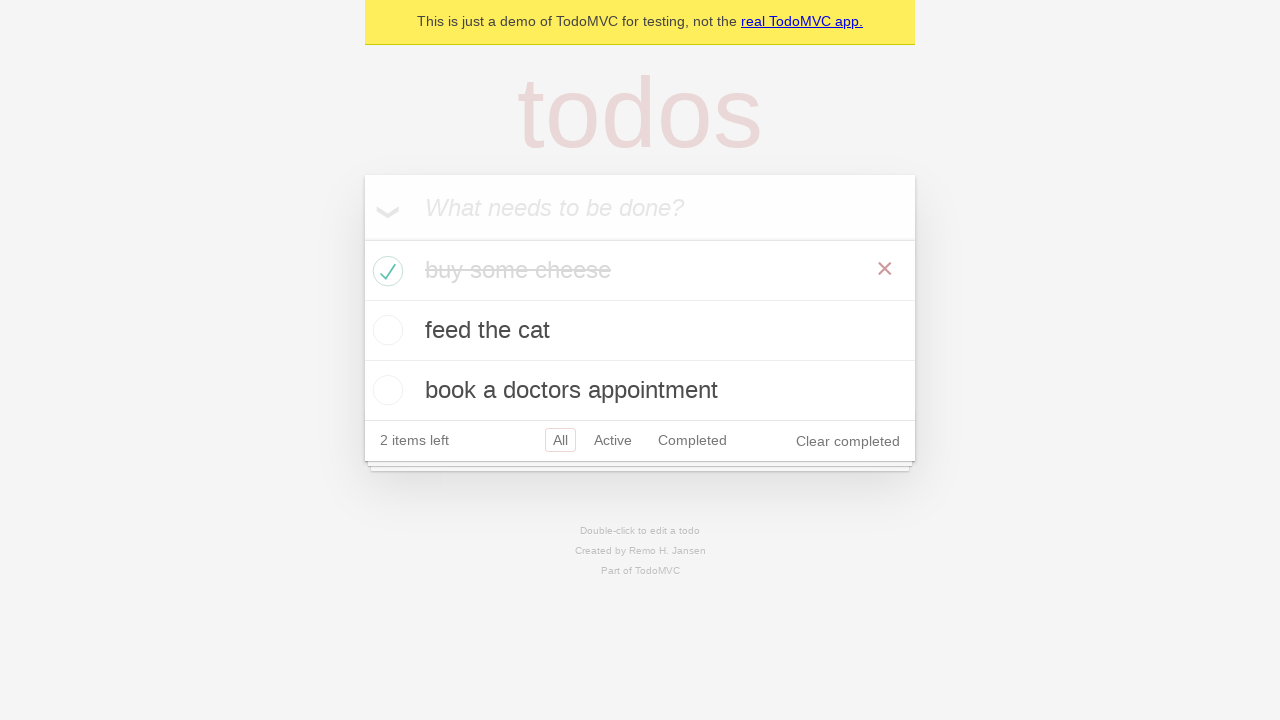